Tests the search functionality on Python.org by entering a search query and pressing Enter to submit

Starting URL: https://www.python.org/

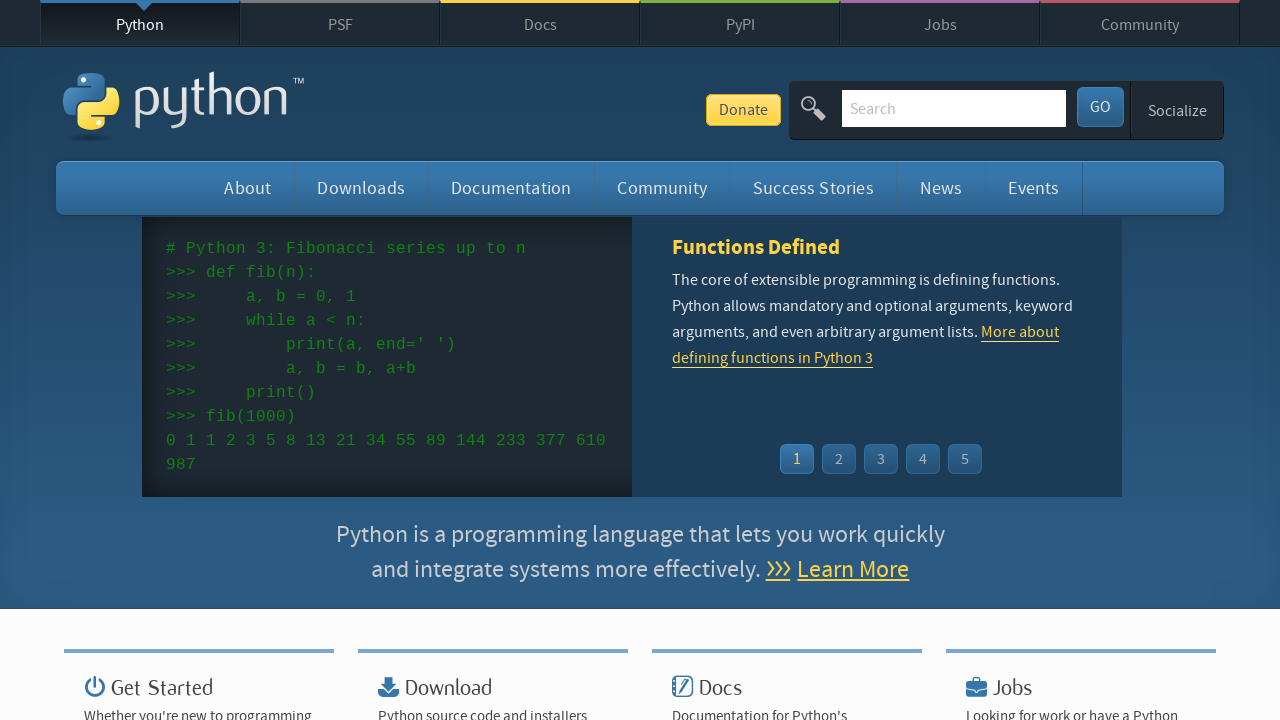

Filled search box with 'Python' query on input[name='q']
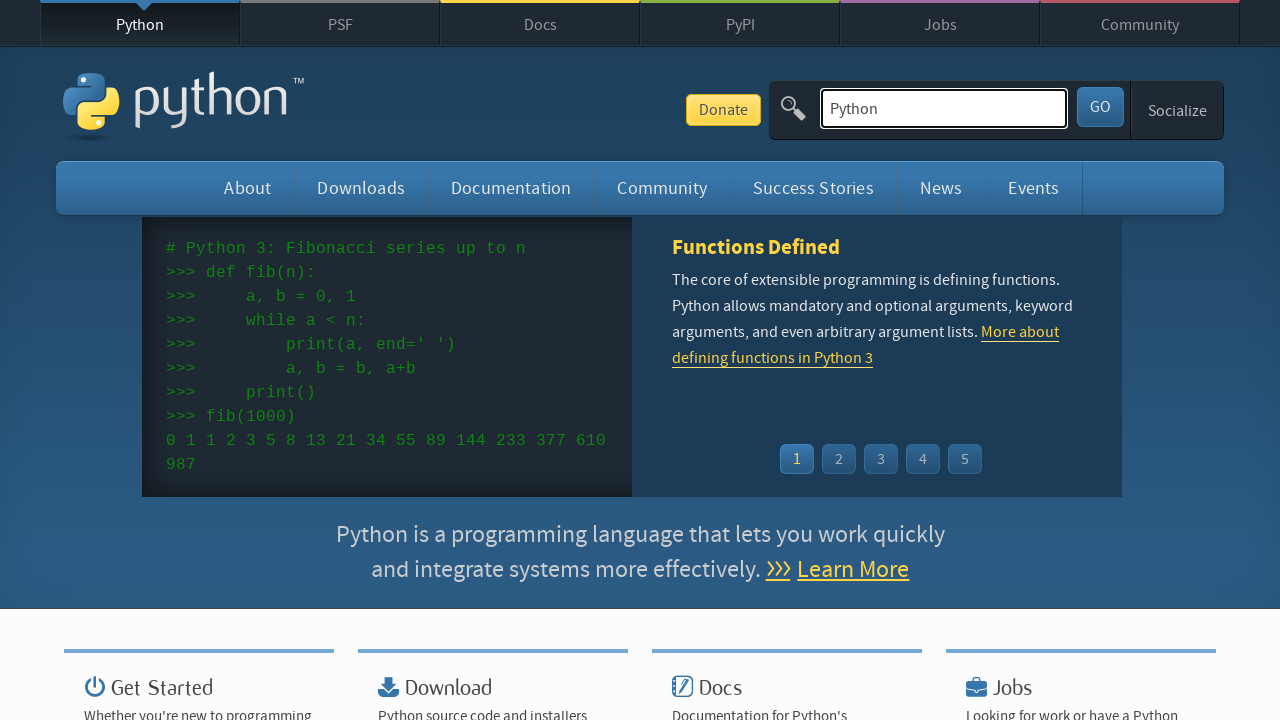

Pressed Enter to submit search query on input[name='q']
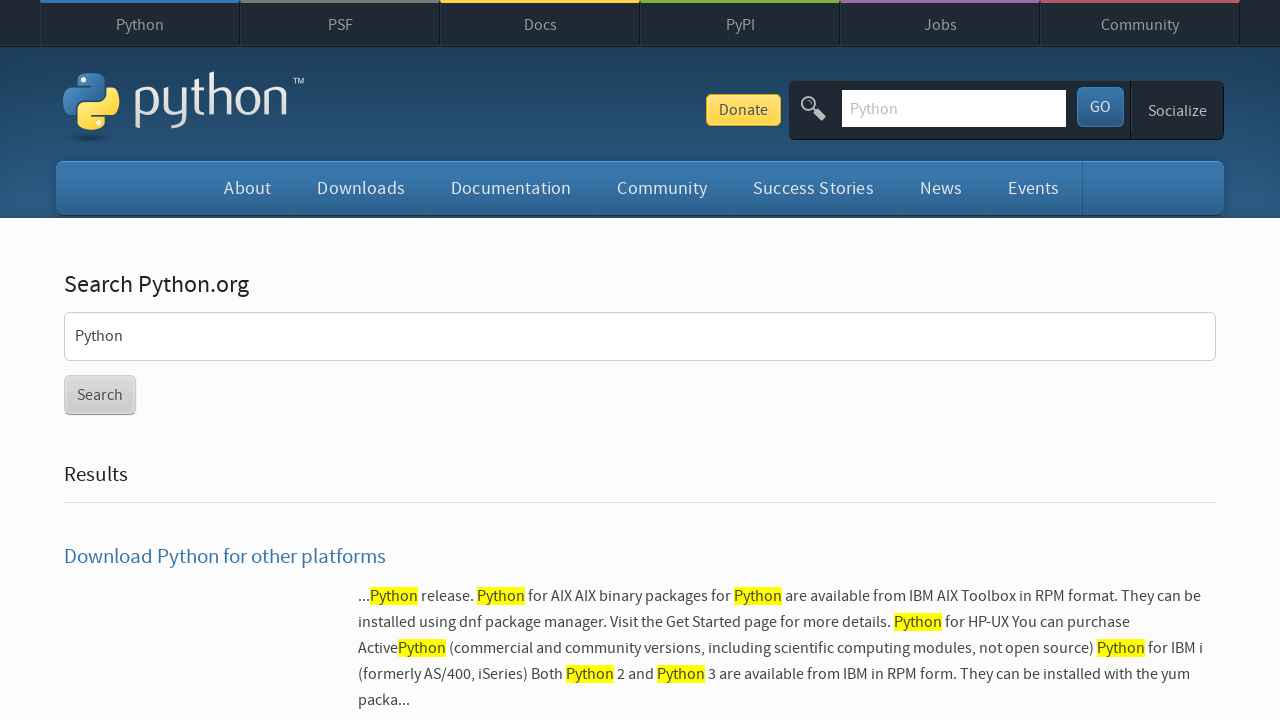

Search results page loaded successfully
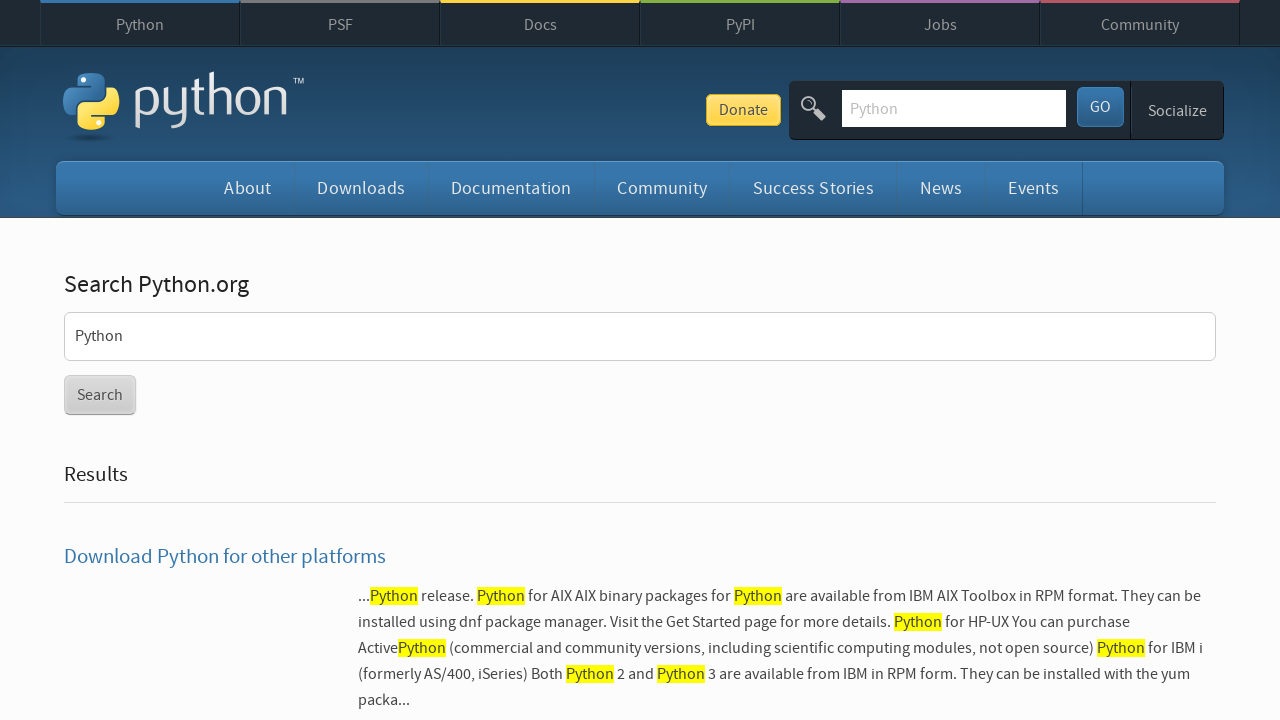

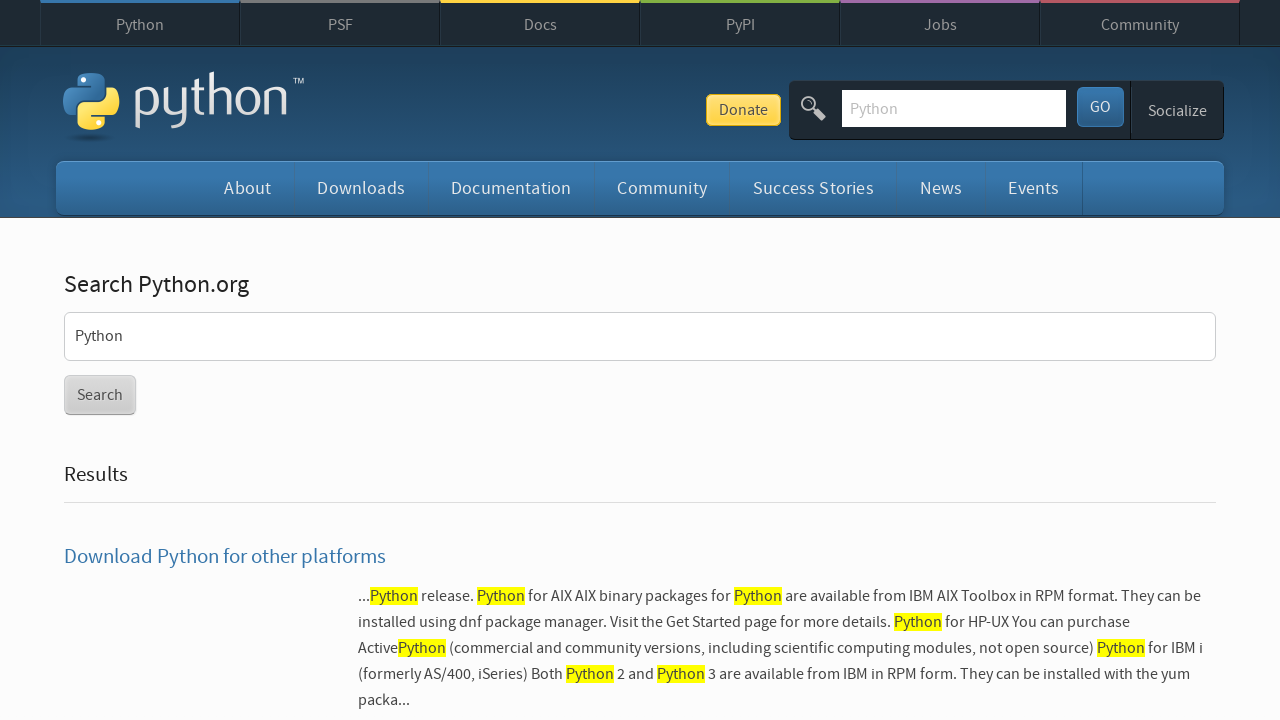